Waits for price to reach $100, then solves a math problem by calculating the logarithm of a value and submitting the answer

Starting URL: http://suninjuly.github.io/explicit_wait2.html

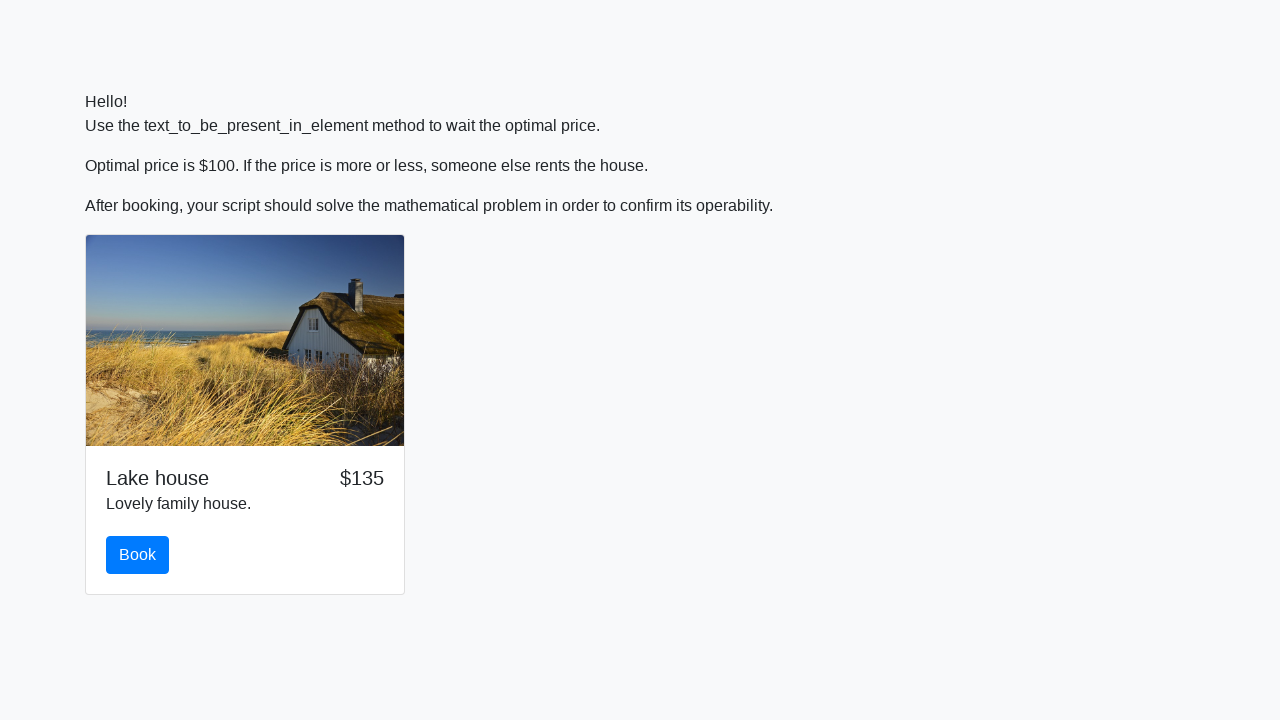

Waited for price to reach $100
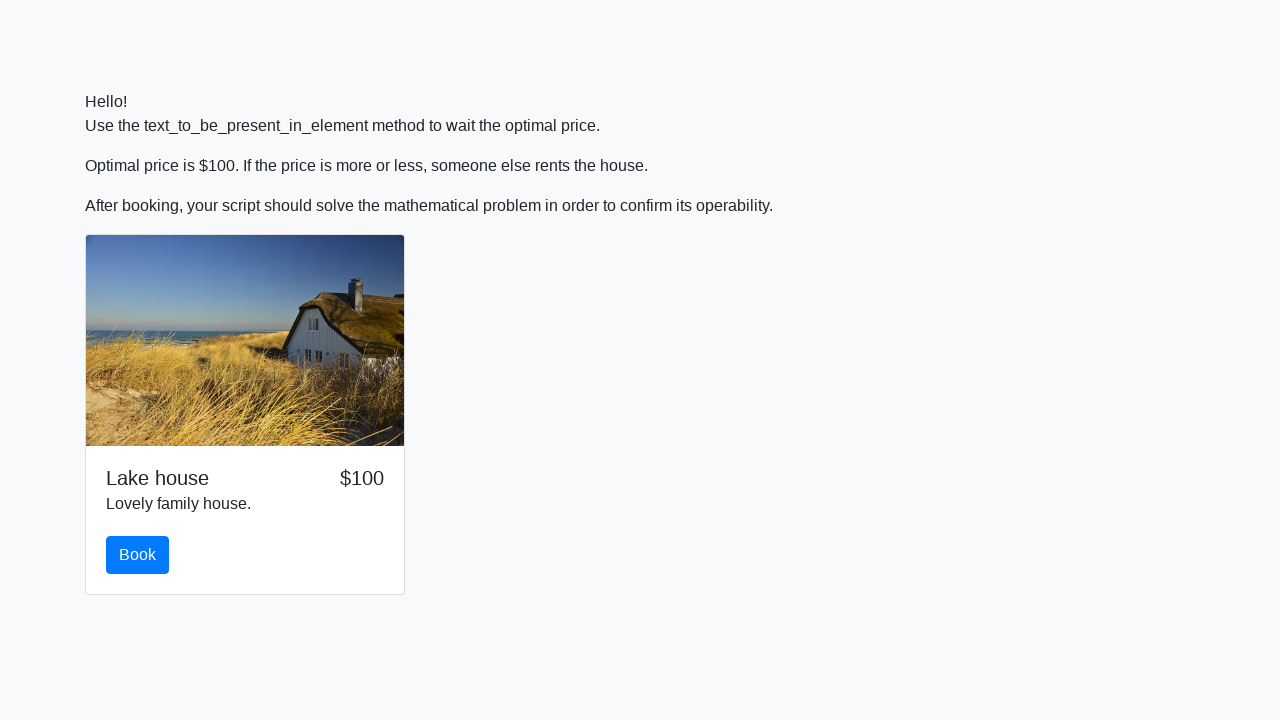

Clicked the book button at (138, 555) on #book
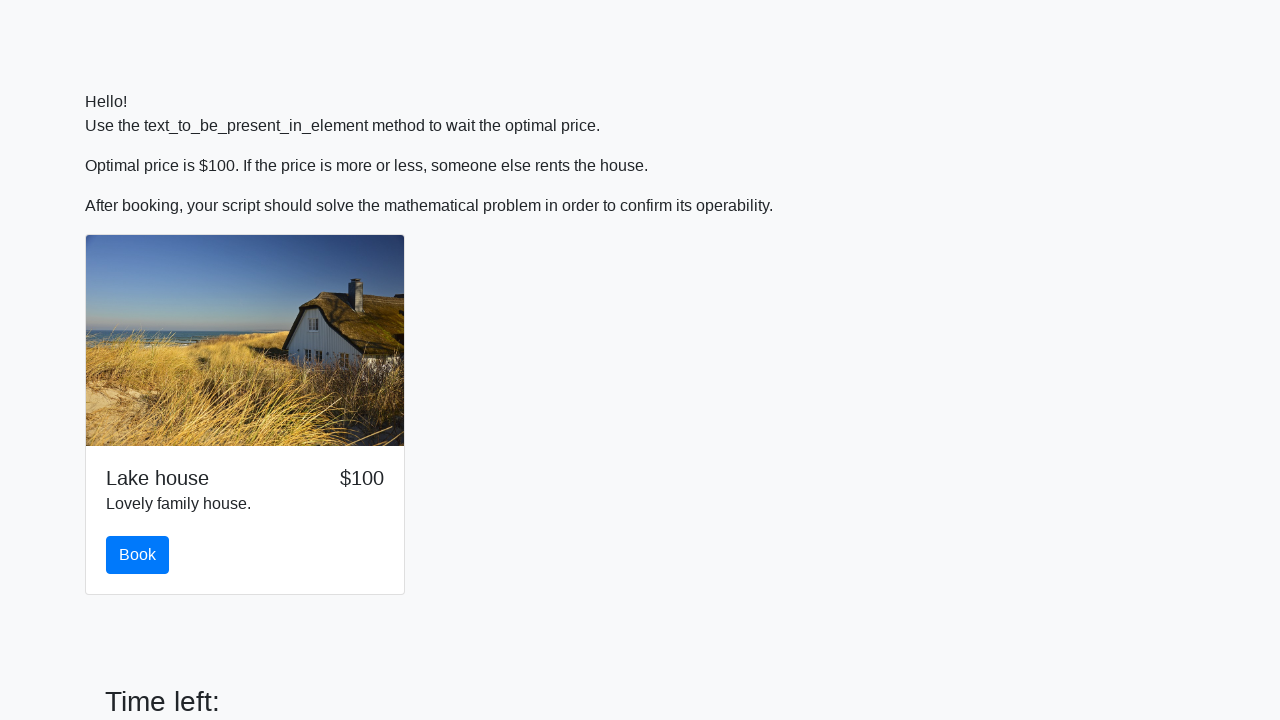

Retrieved input value: 496
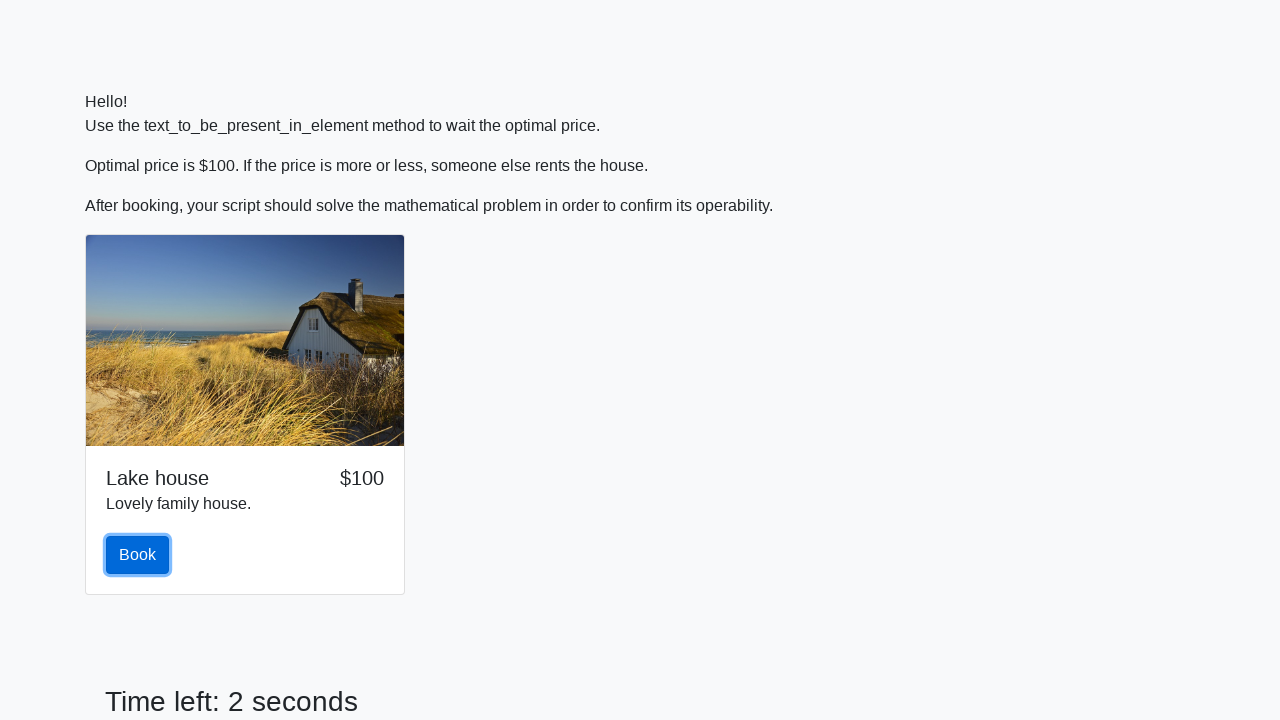

Calculated logarithm result: 1.4719488352935506
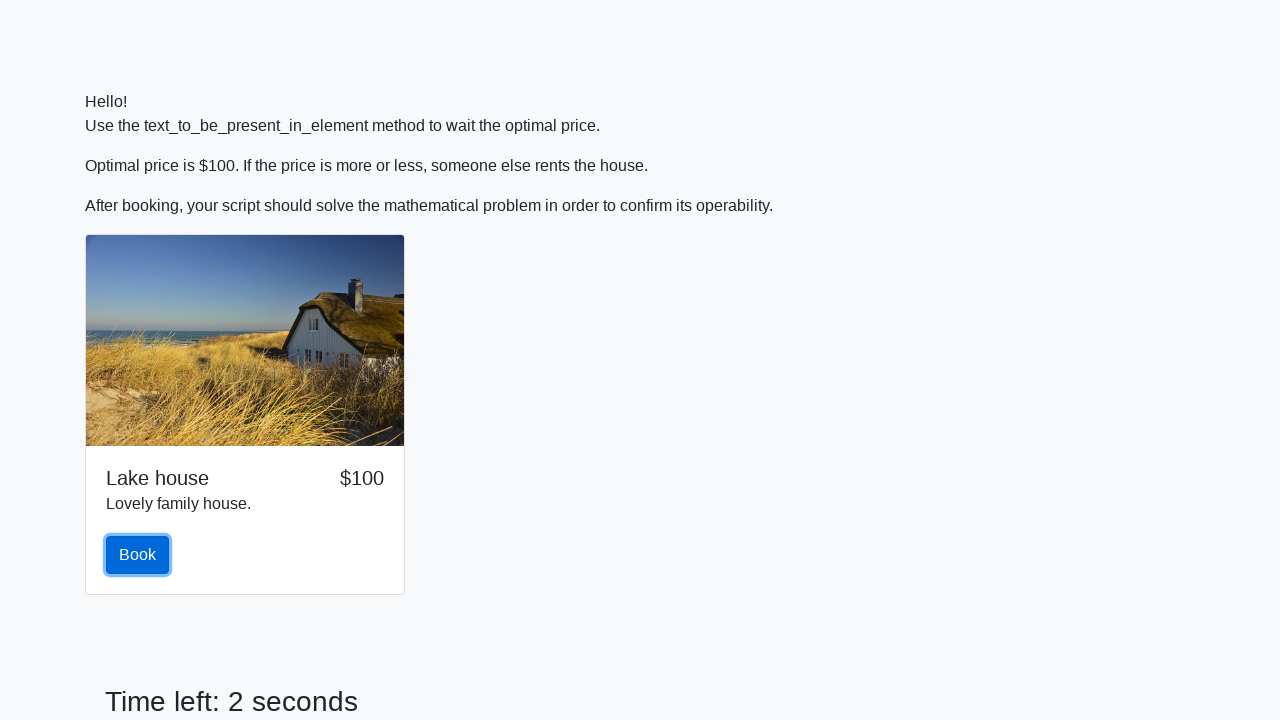

Filled answer field with calculated result: 1.4719488352935506 on #answer
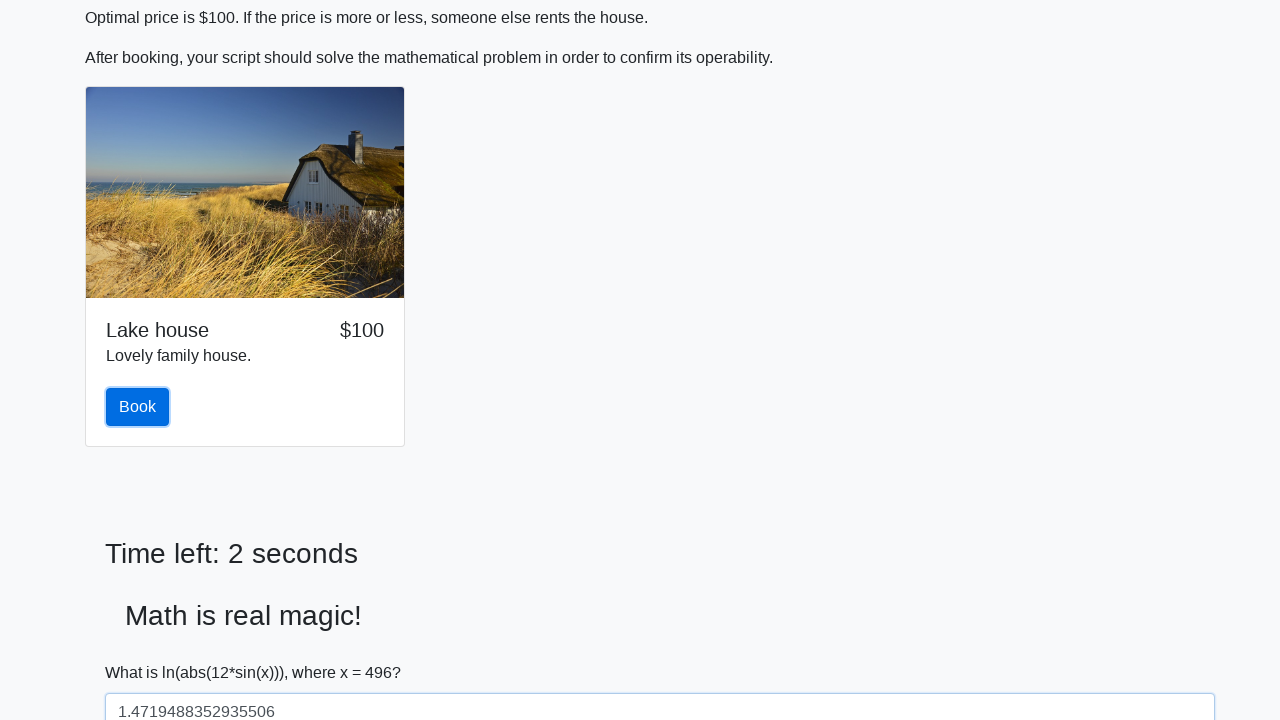

Clicked solve button to submit the answer at (143, 651) on #solve
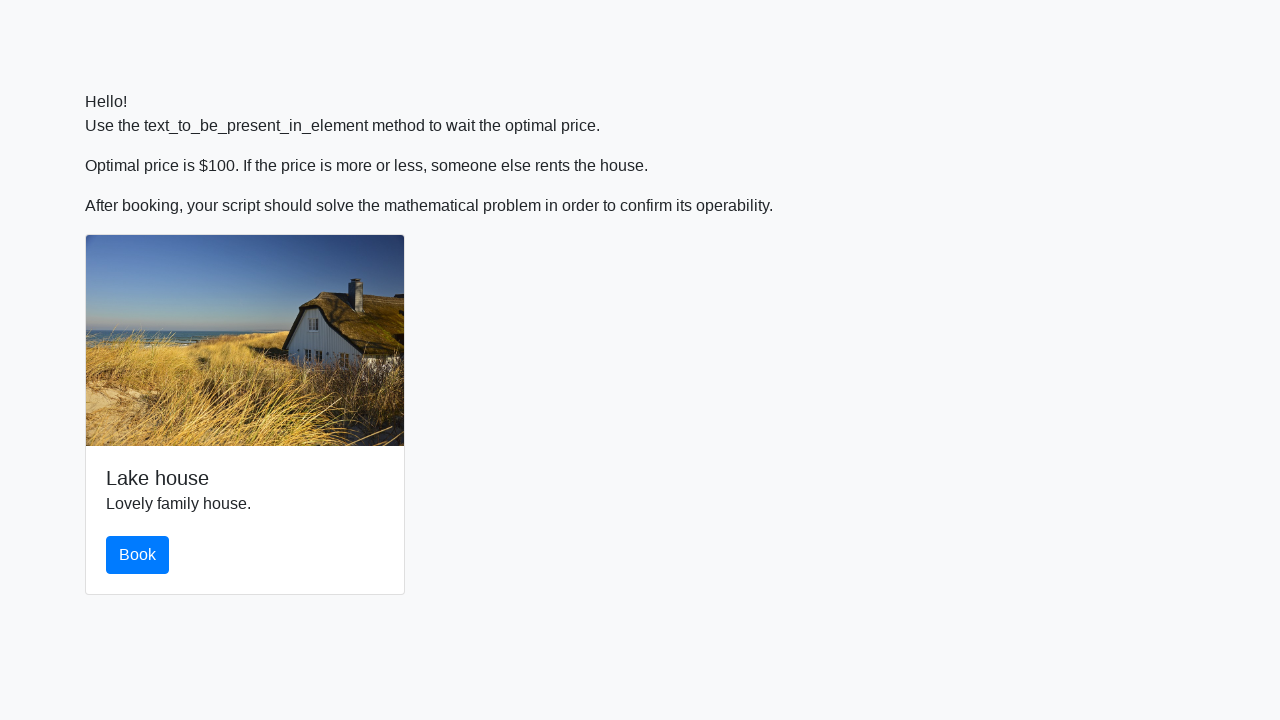

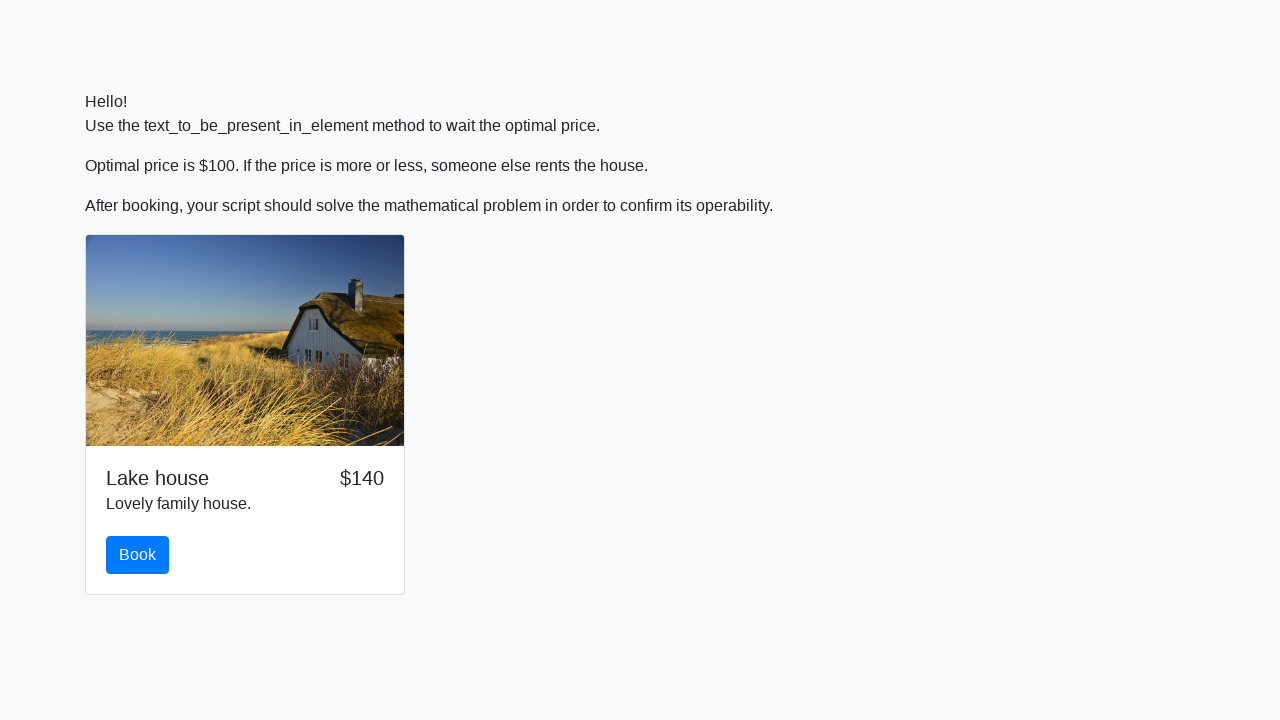